Tests navigation on the AltruWiz homepage by clicking on various UI elements including the logo, "Find your next event" text, "All Events" link, and "Quick Links" section.

Starting URL: https://altruwiz.web.app/

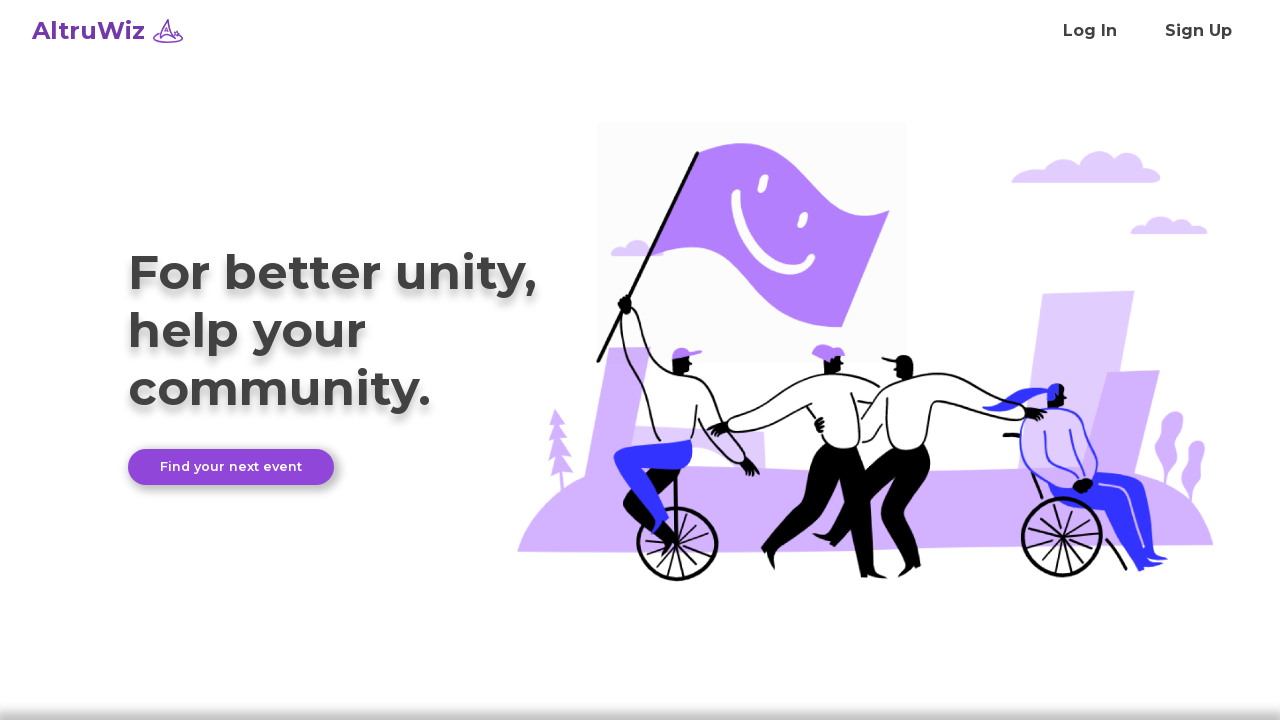

Clicked AltruWiz logo/header at (72, 31) on text=AltruWizLog InSign Up >> h1
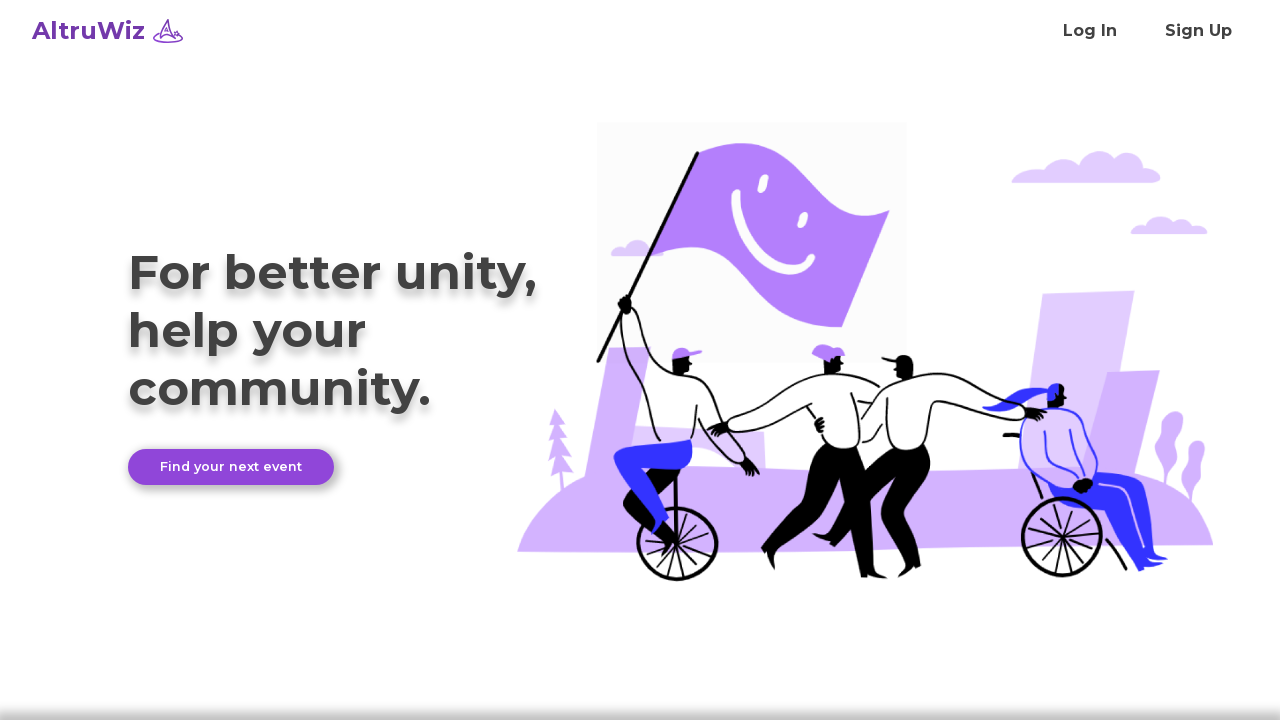

Clicked 'Find your next event' text at (231, 467) on text=Find your next event
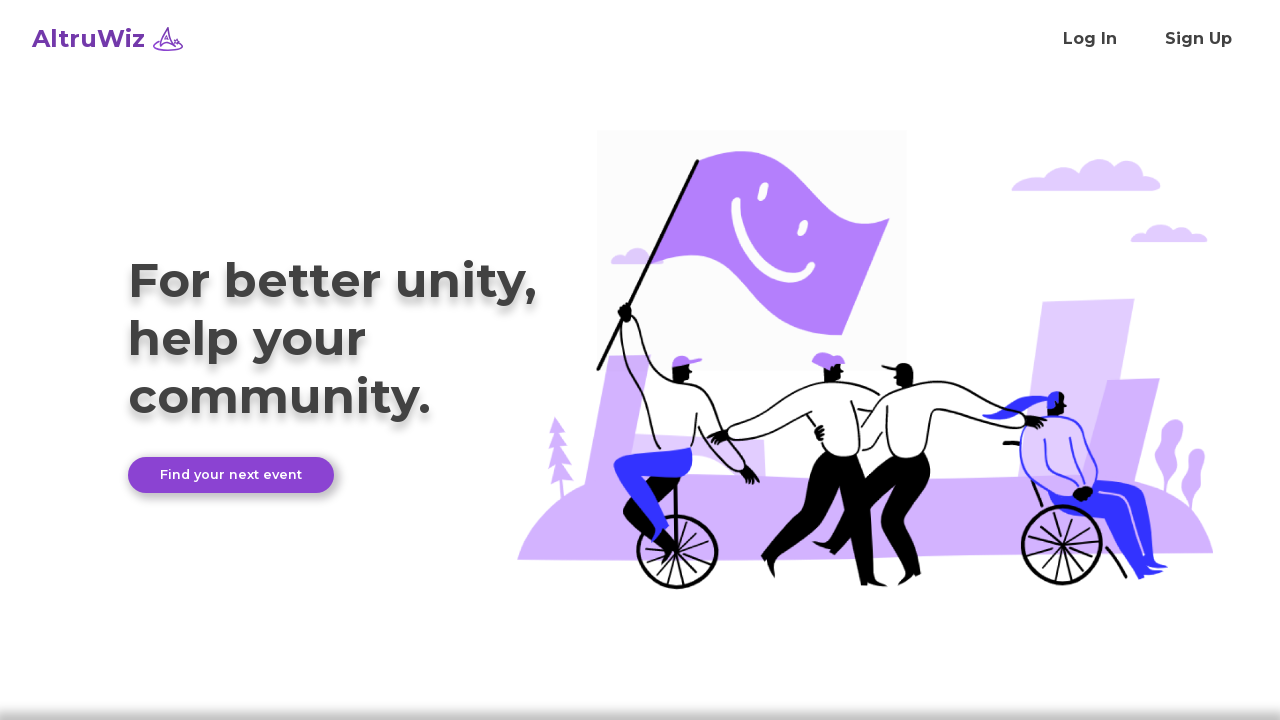

Clicked 'All Events' link at (640, 120) on text=All Events
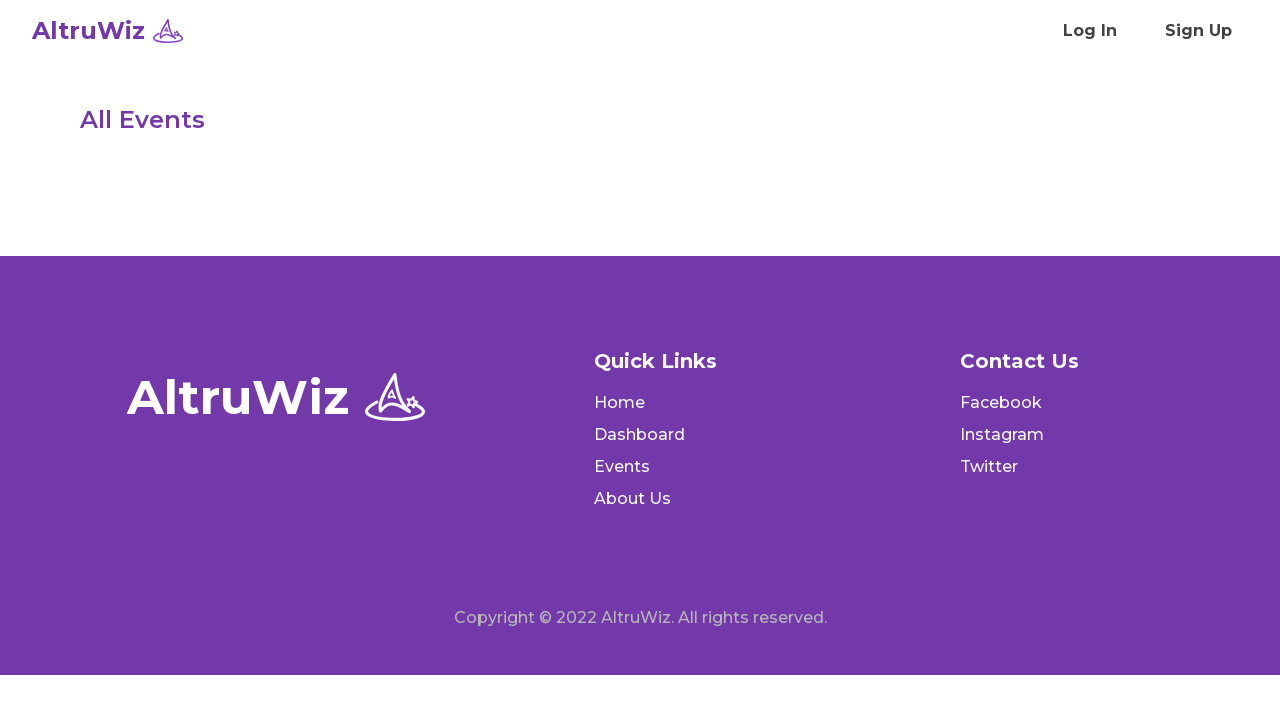

Clicked 'Quick Links' section at (655, 361) on text=Quick Links
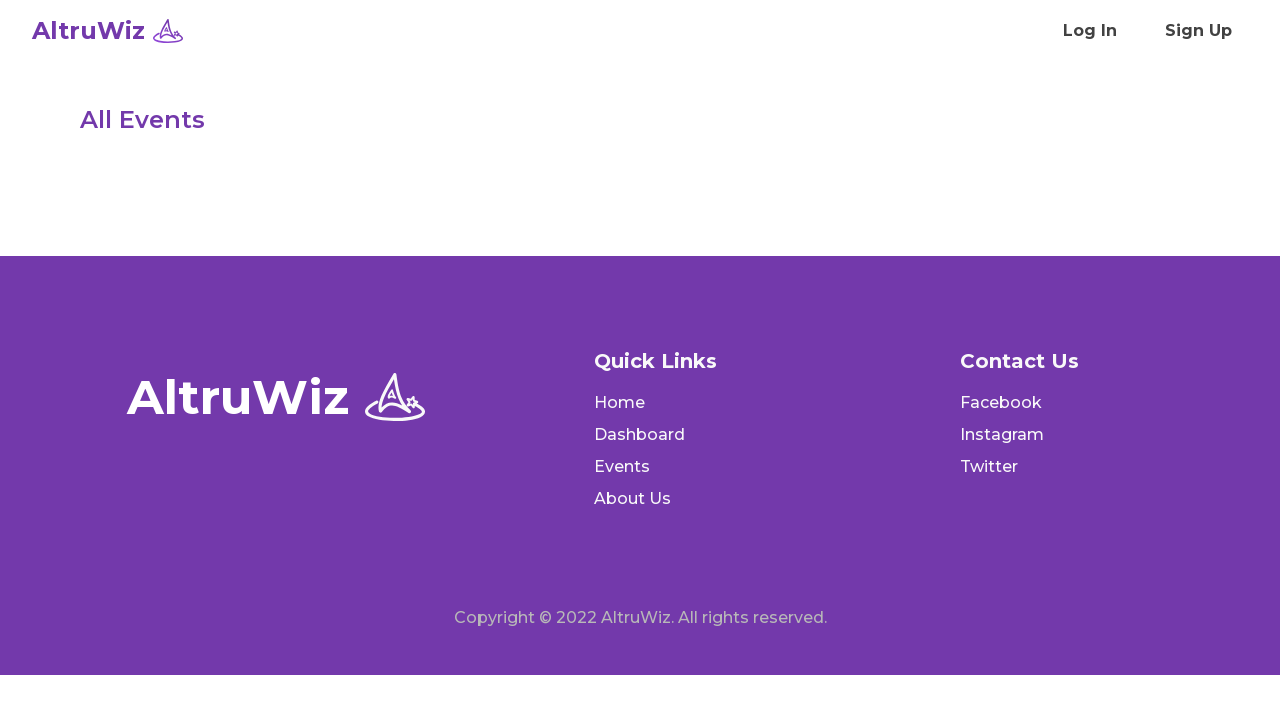

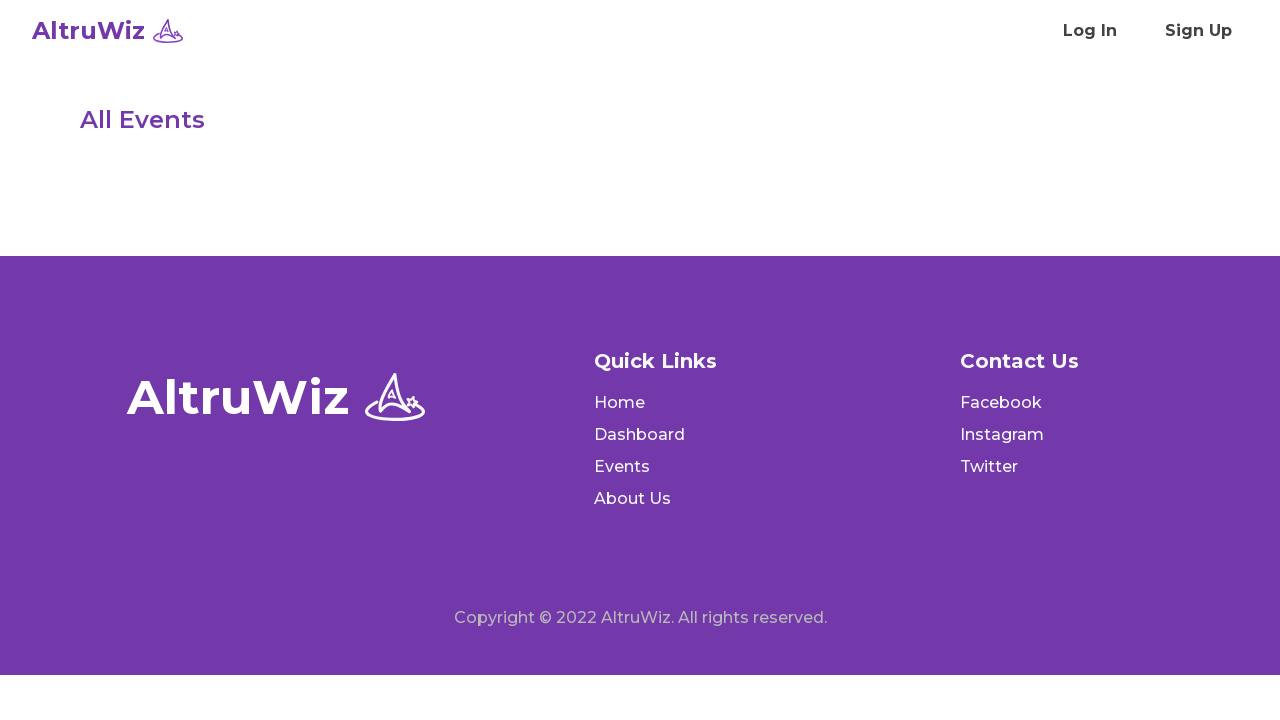